Navigates to the Rahul Shetty Academy Automation Practice page to verify the page loads successfully

Starting URL: https://rahulshettyacademy.com/AutomationPractice/

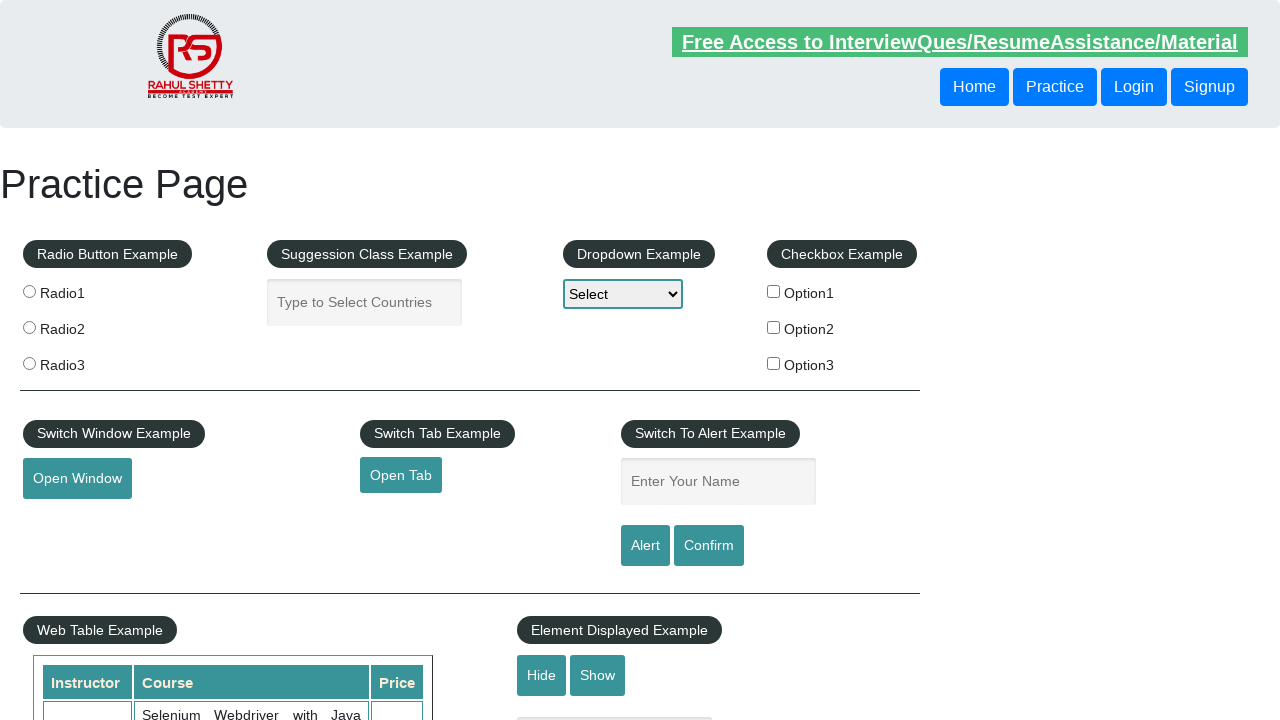

Page loaded successfully and DOM content was fully rendered
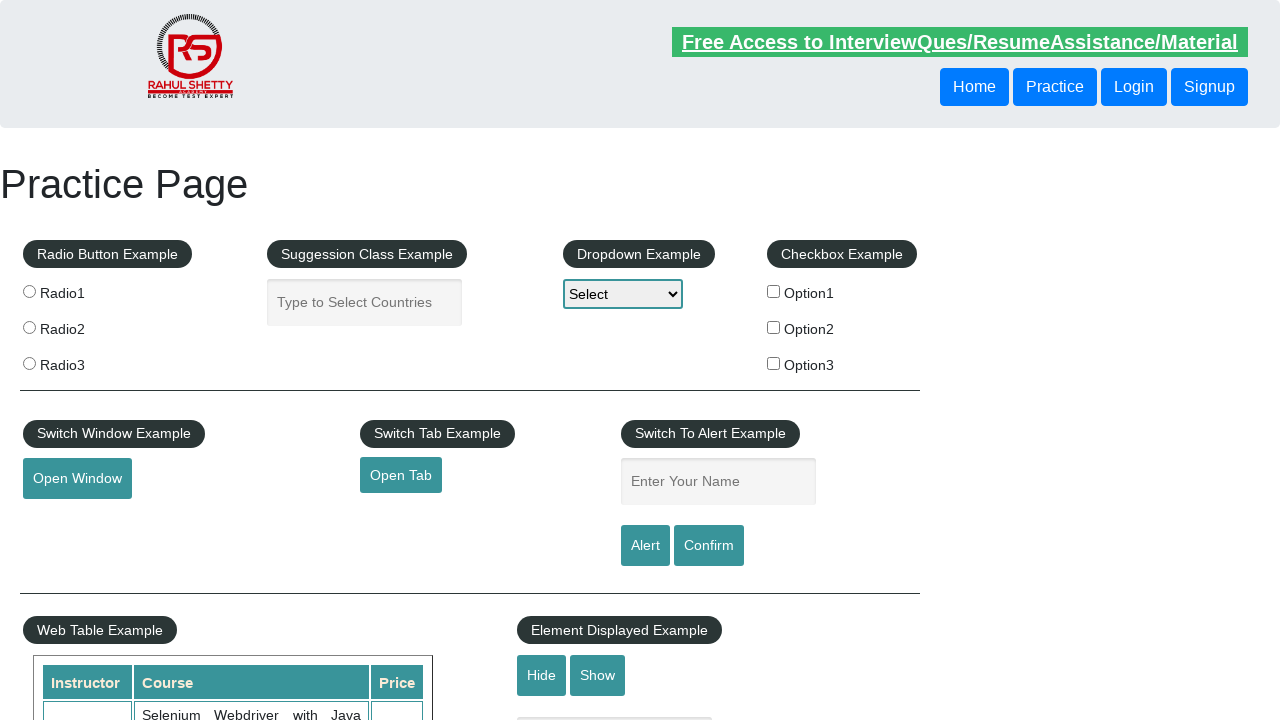

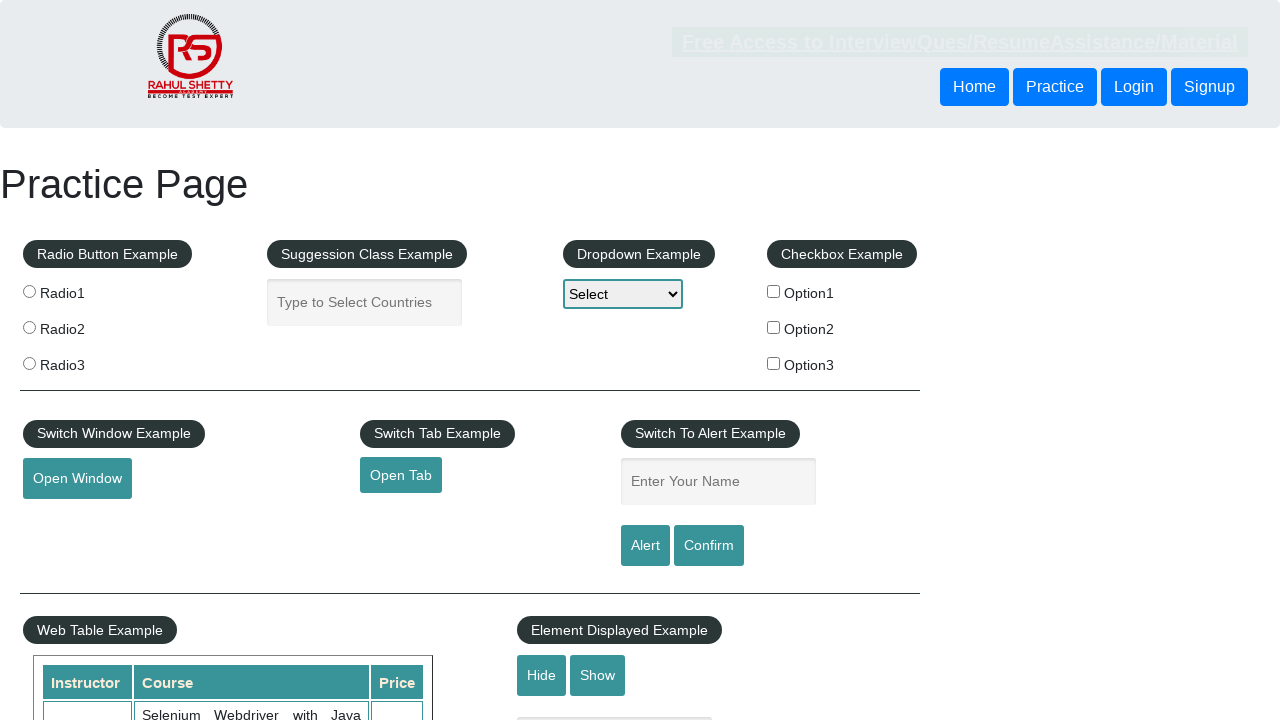